Tests drag and drop functionality by navigating through menu items and dragging multiple images to a drop area

Starting URL: https://demo.automationtesting.in/Index.html

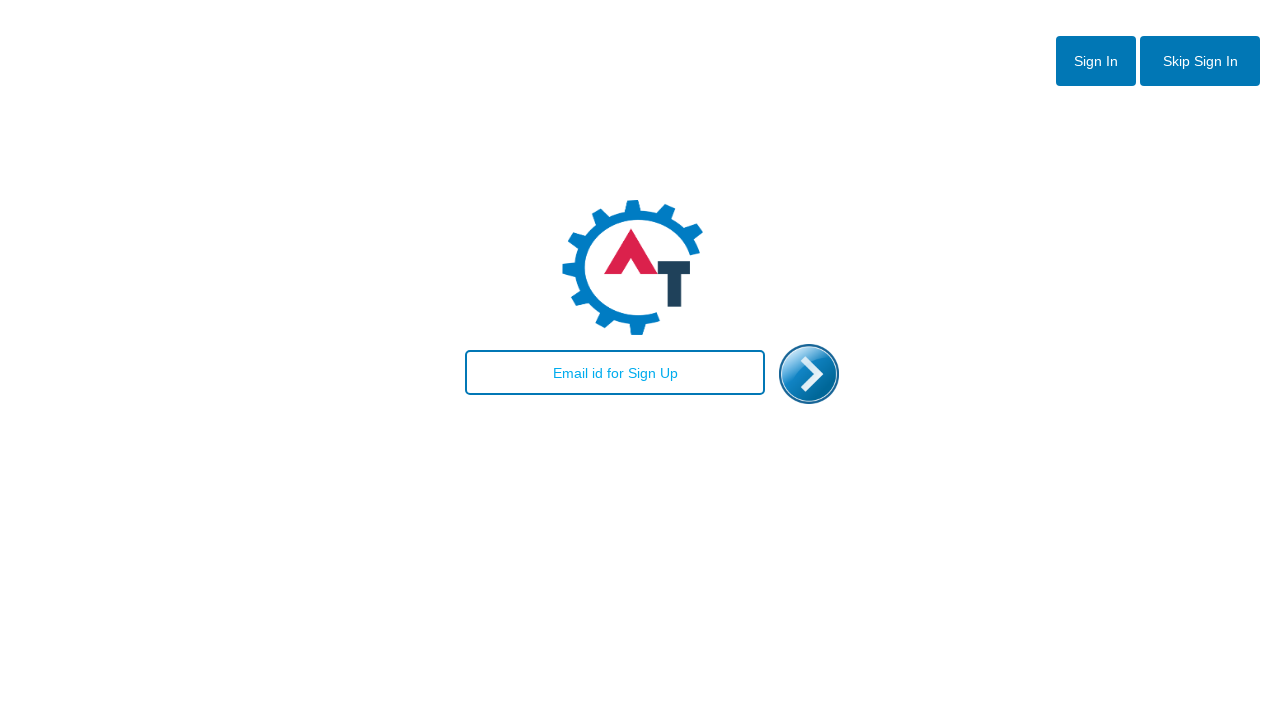

Clicked Skip Sign In button at (1200, 61) on #btn2
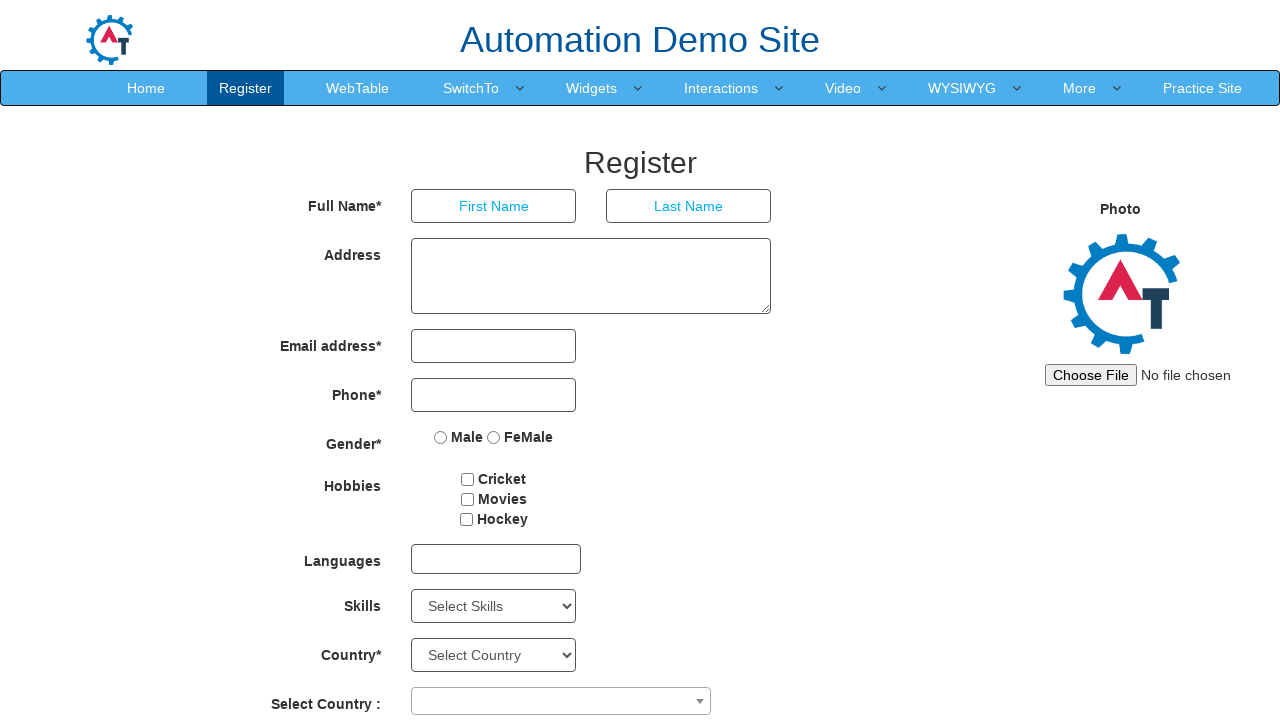

Hovered over Interactions menu at (721, 88) on a:text('Interactions')
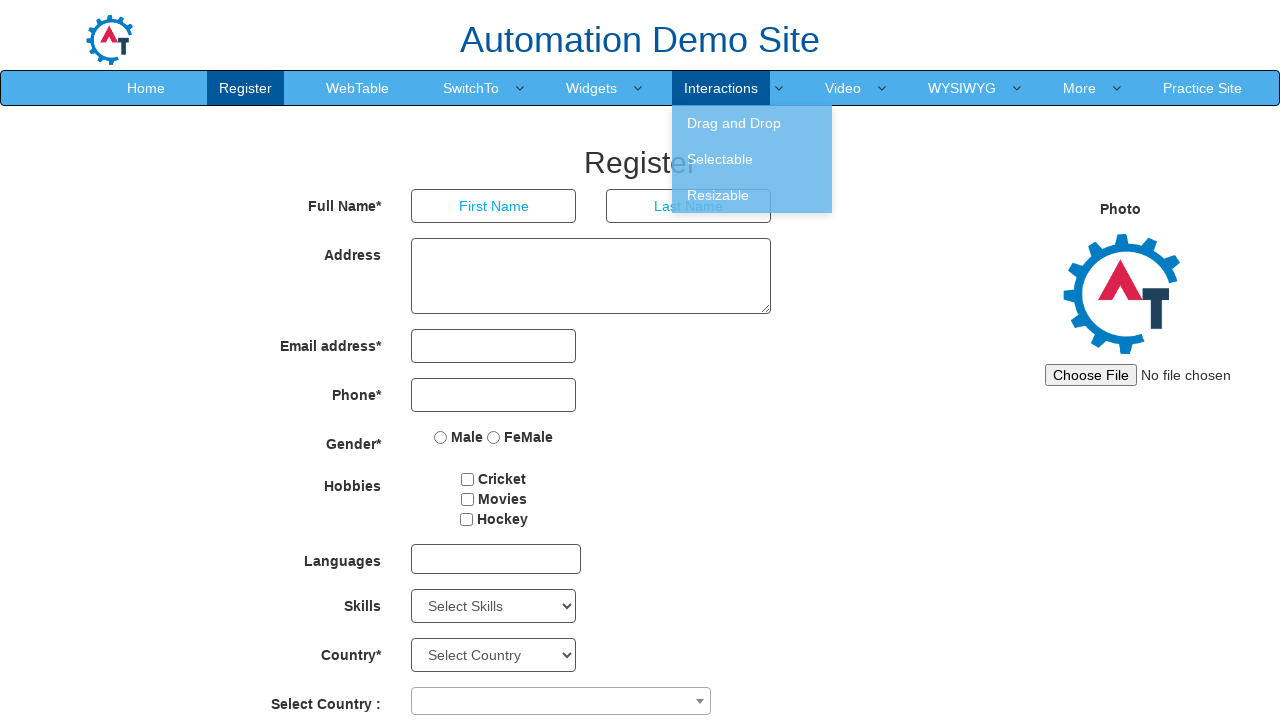

Hovered over Drag and Drop submenu at (752, 123) on a:text('Drag and Drop')
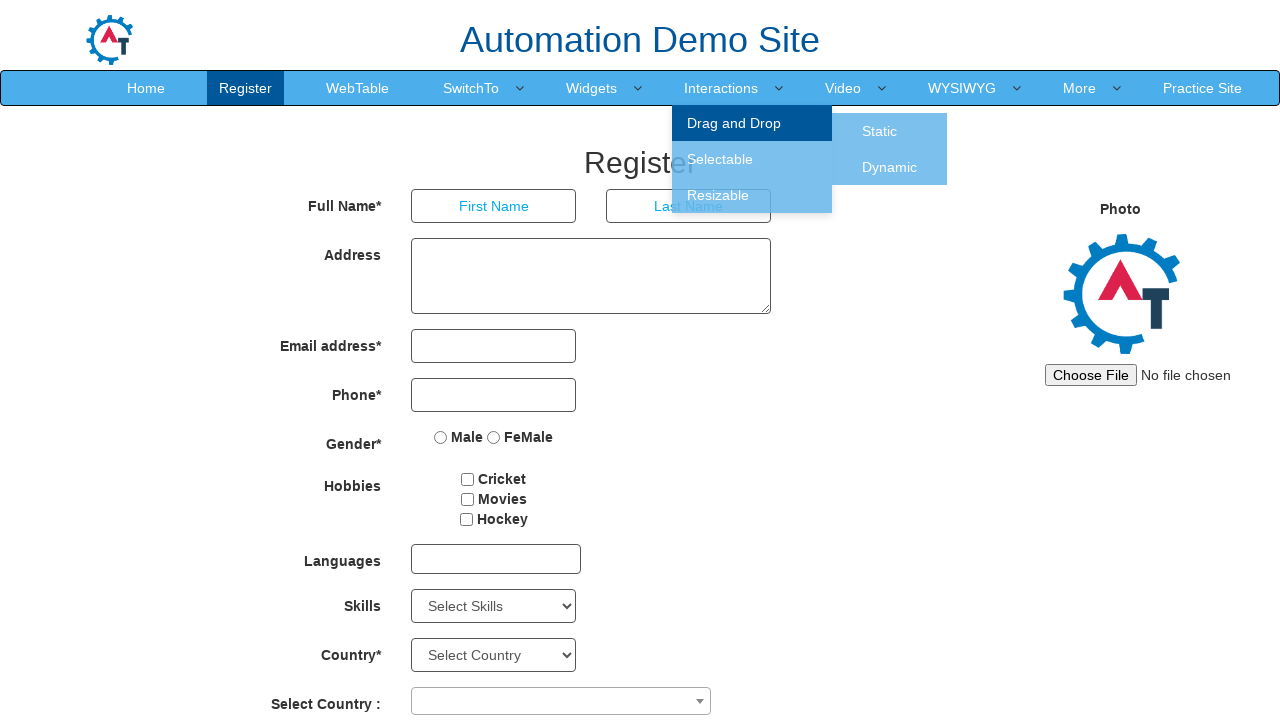

Clicked Static drag and drop option at (880, 131) on a:text('Static')
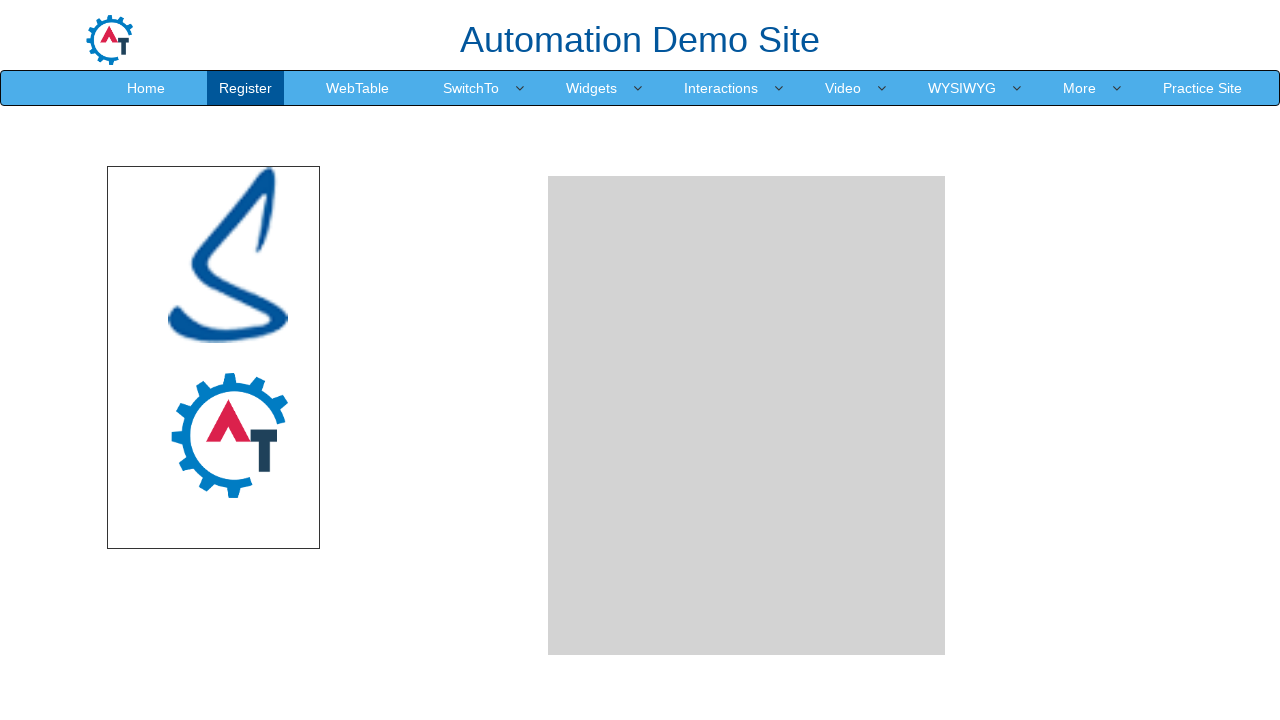

Drag and drop elements loaded
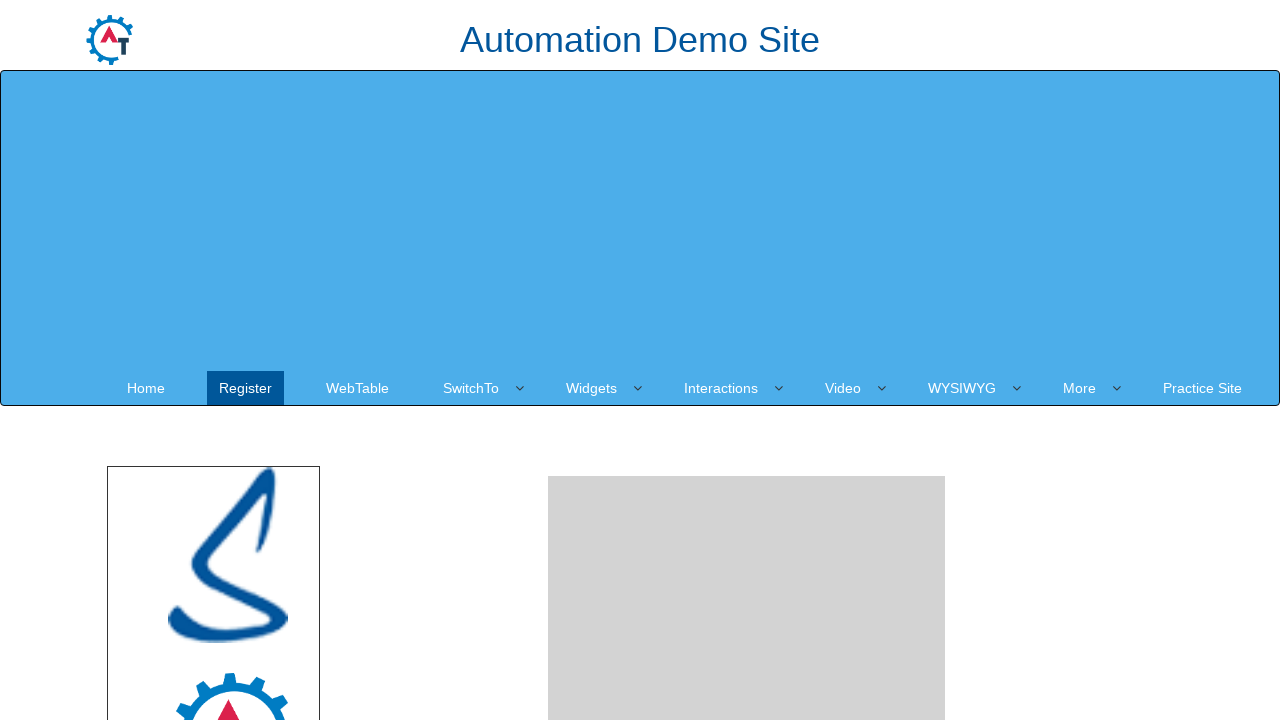

Dragged Angular image to drop area at (747, 481)
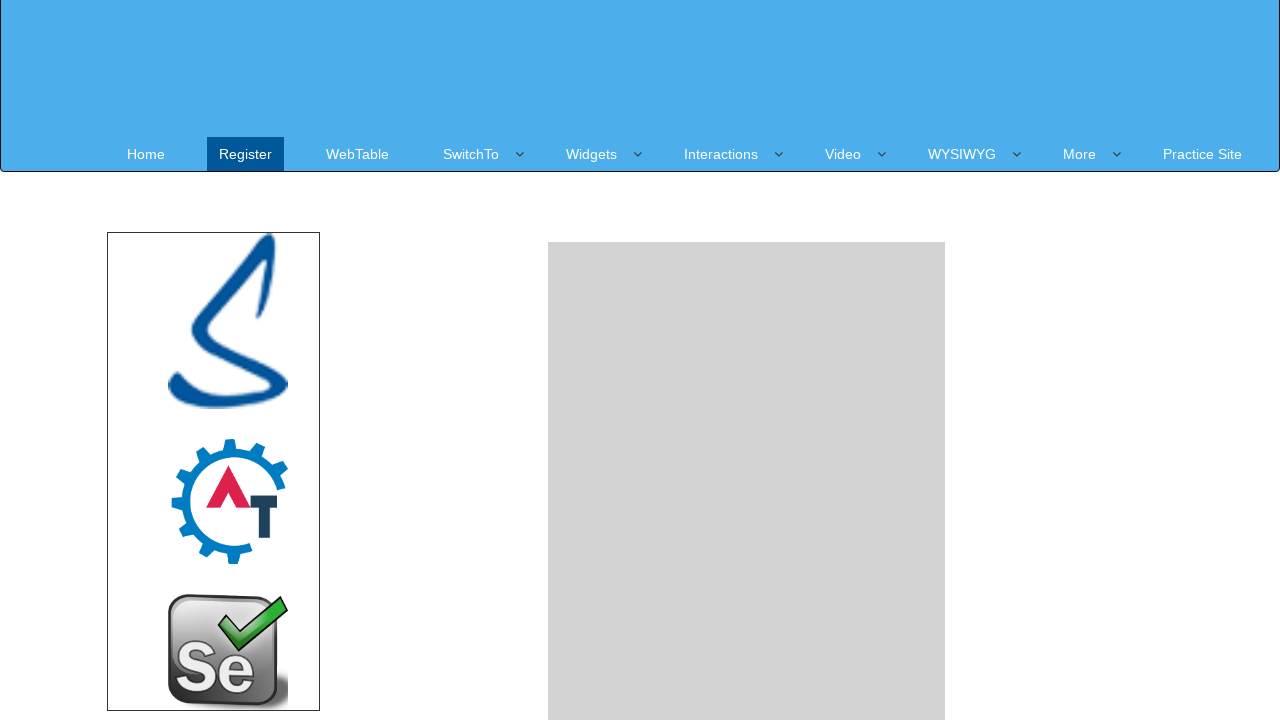

Dragged MongoDB image to drop area at (747, 481)
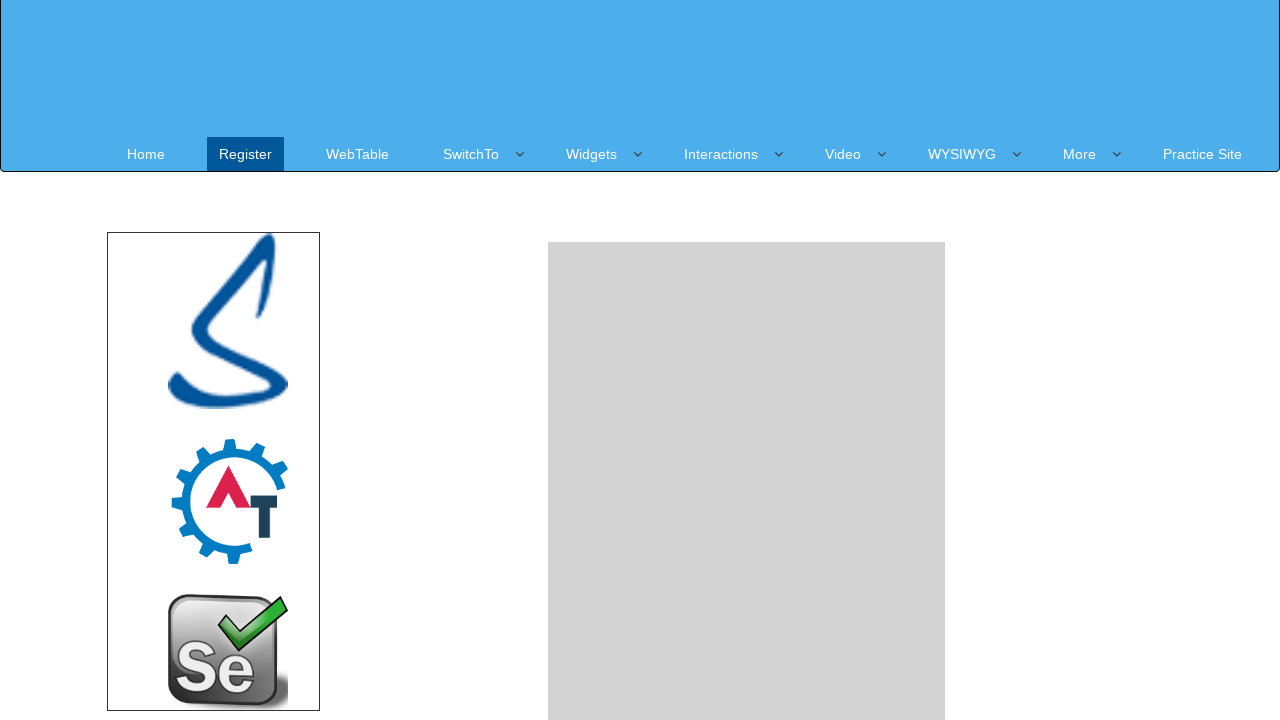

Dragged Node image to drop area at (747, 481)
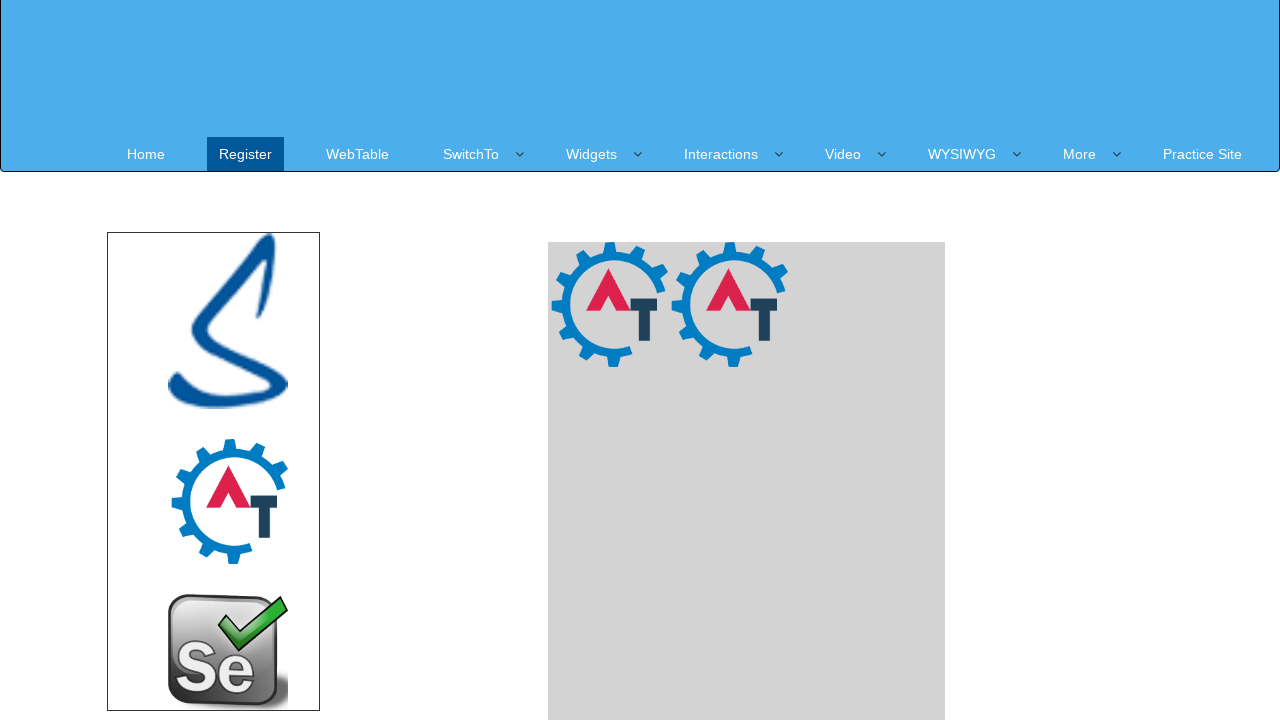

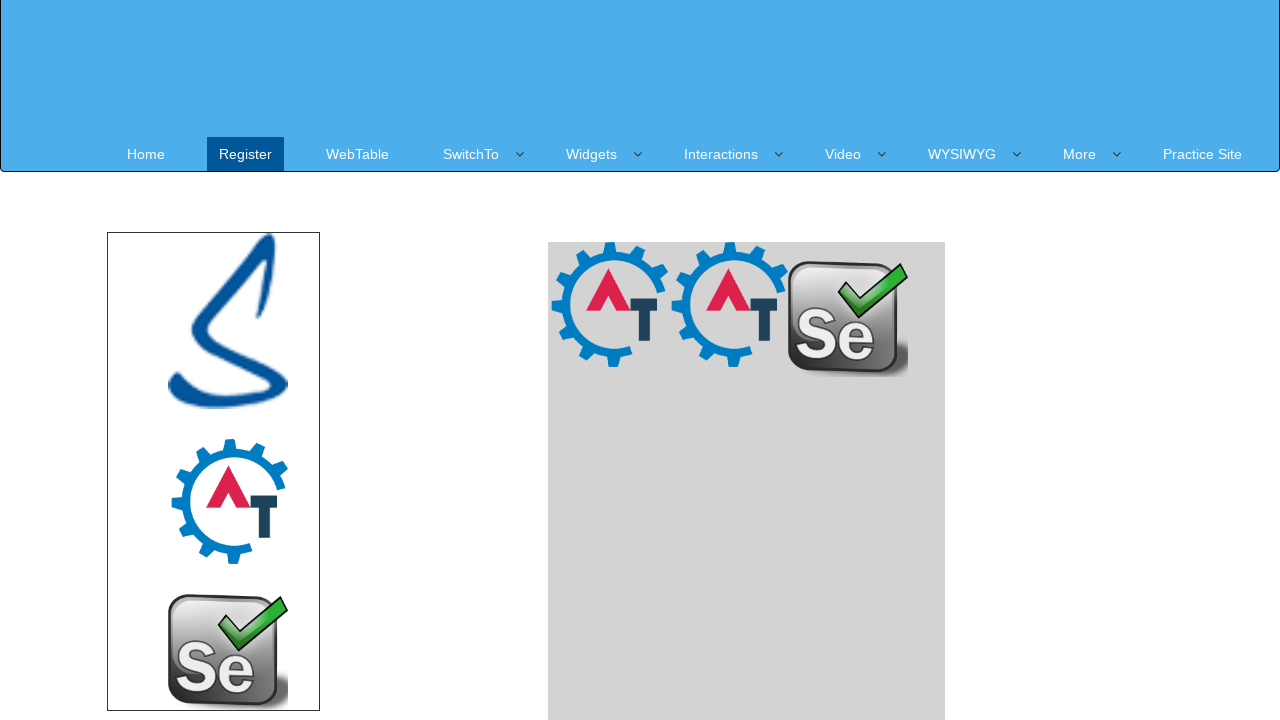